Navigates to a demo shopping site and clicks on the purchases navigation link

Starting URL: https://www.shopsite.com/demo.html

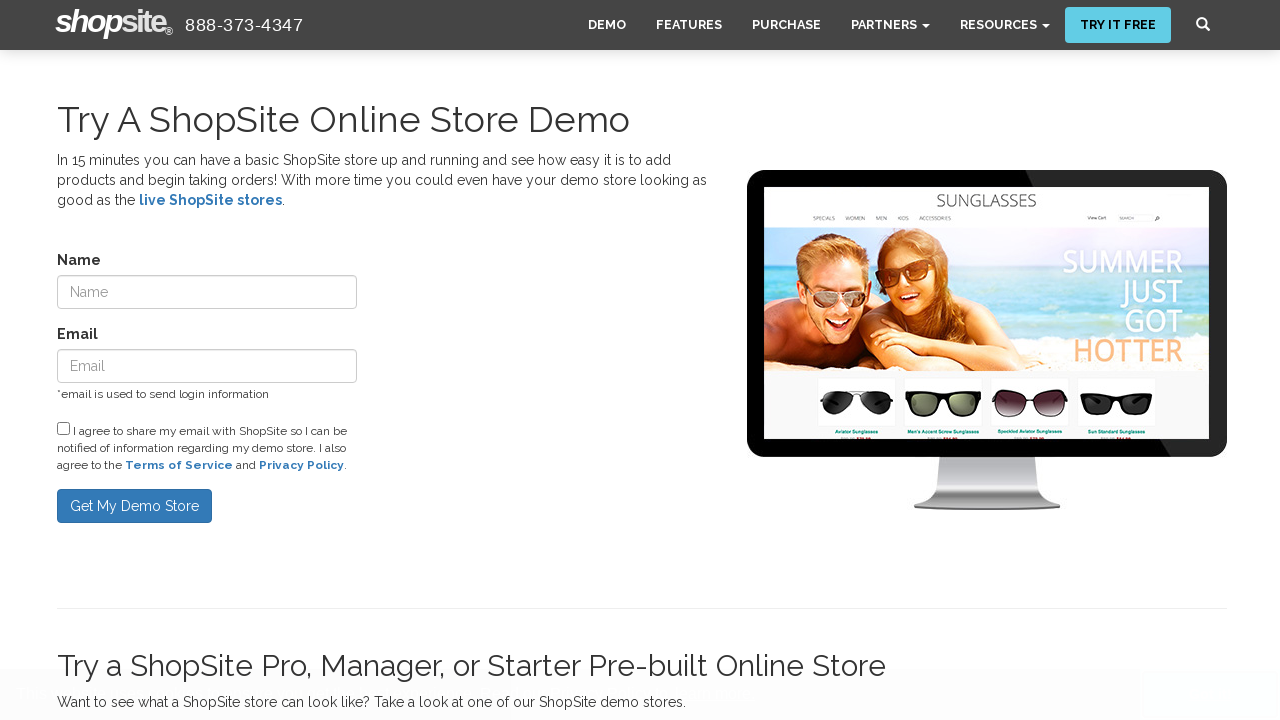

Navigated to demo shopping site
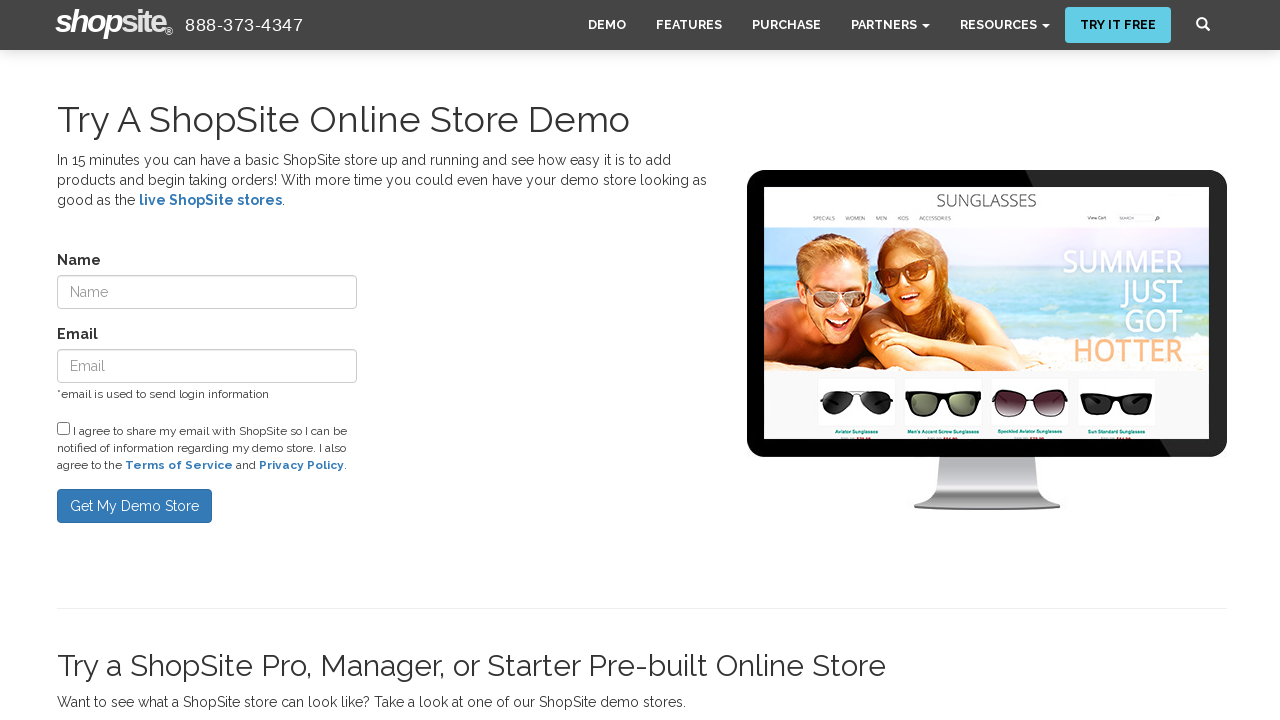

Clicked on purchases navigation link at (786, 25) on .nav > li:nth-child(3) > a:nth-child(1)
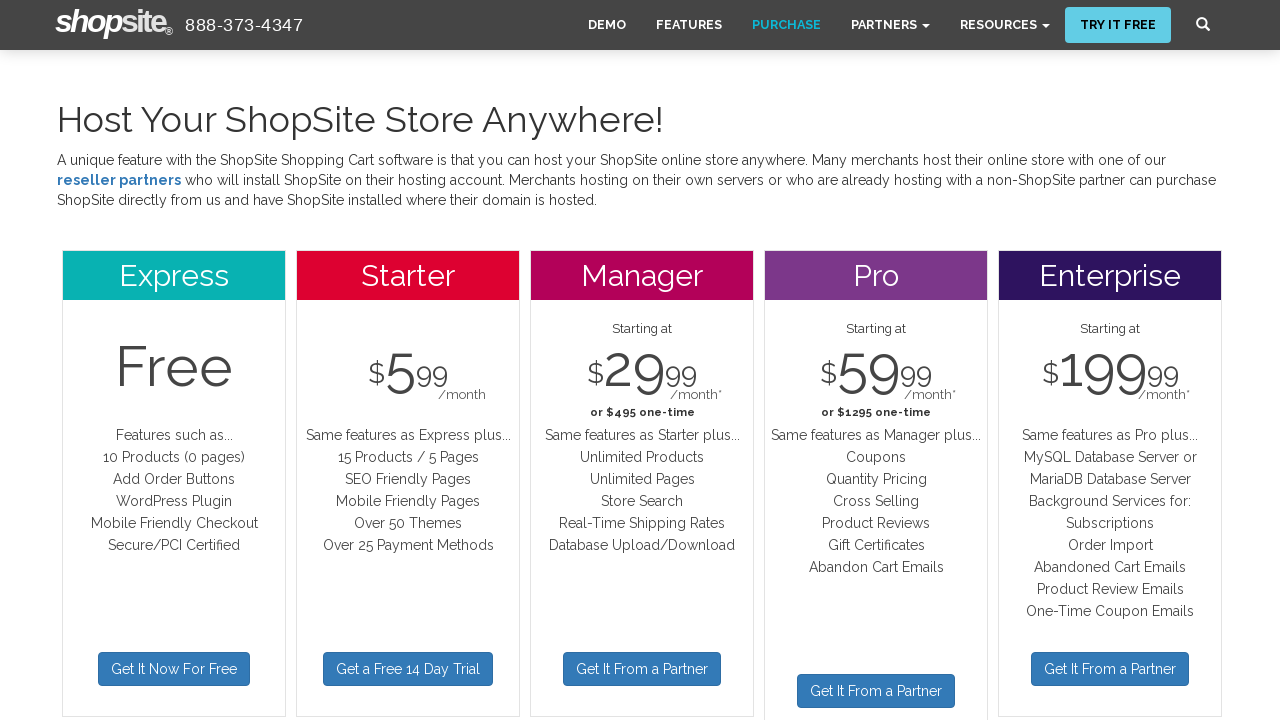

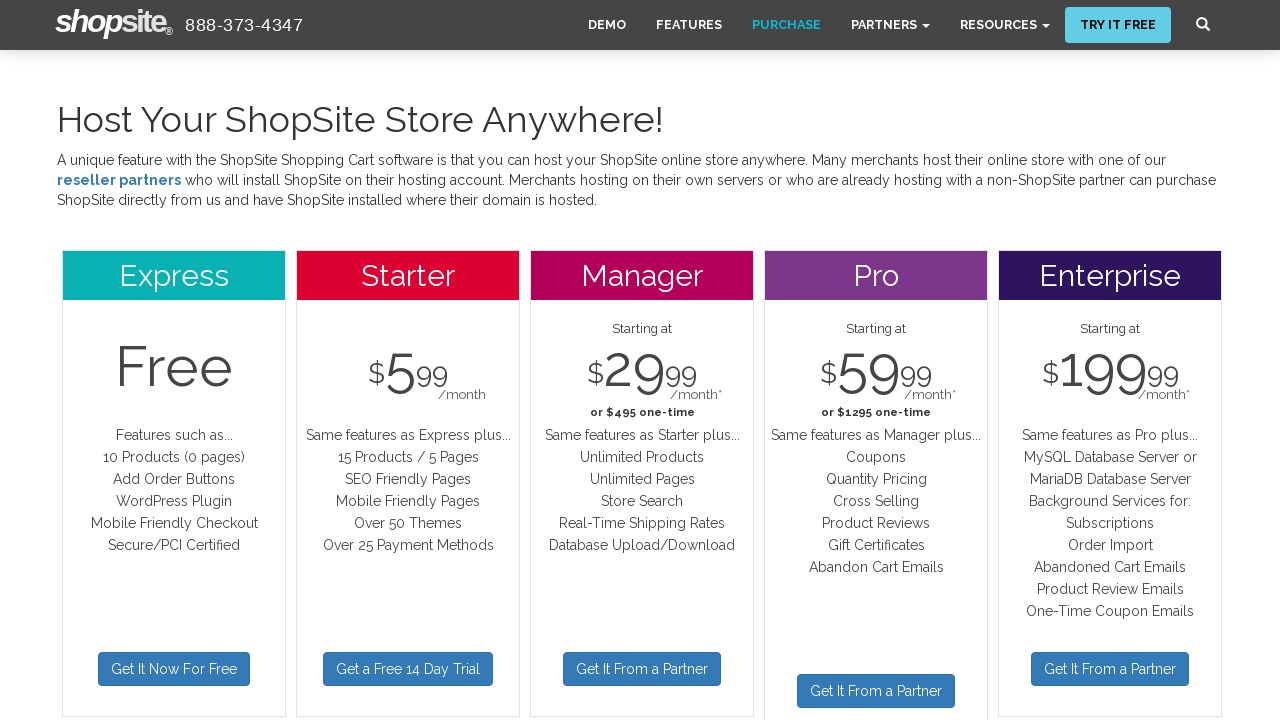